Verifies that the Ballard Designs logo is displayed on the homepage

Starting URL: https://www.ballarddesigns.com/

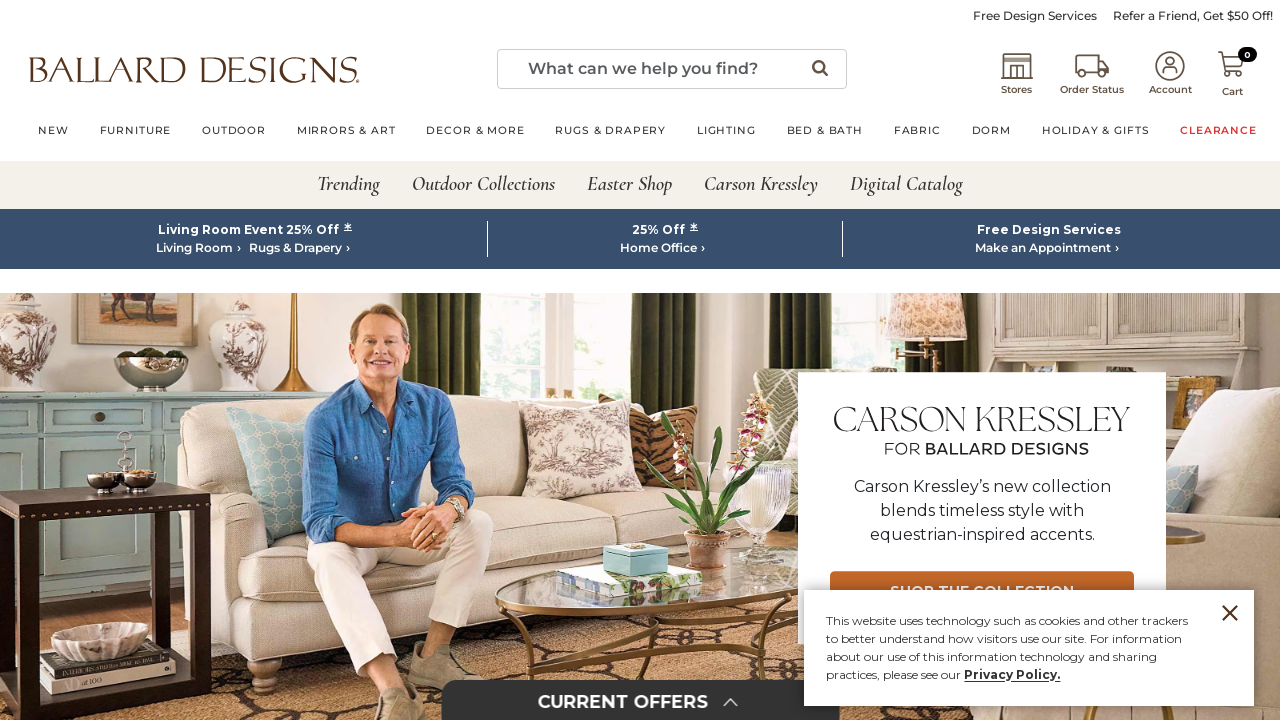

Navigated to Ballard Designs homepage
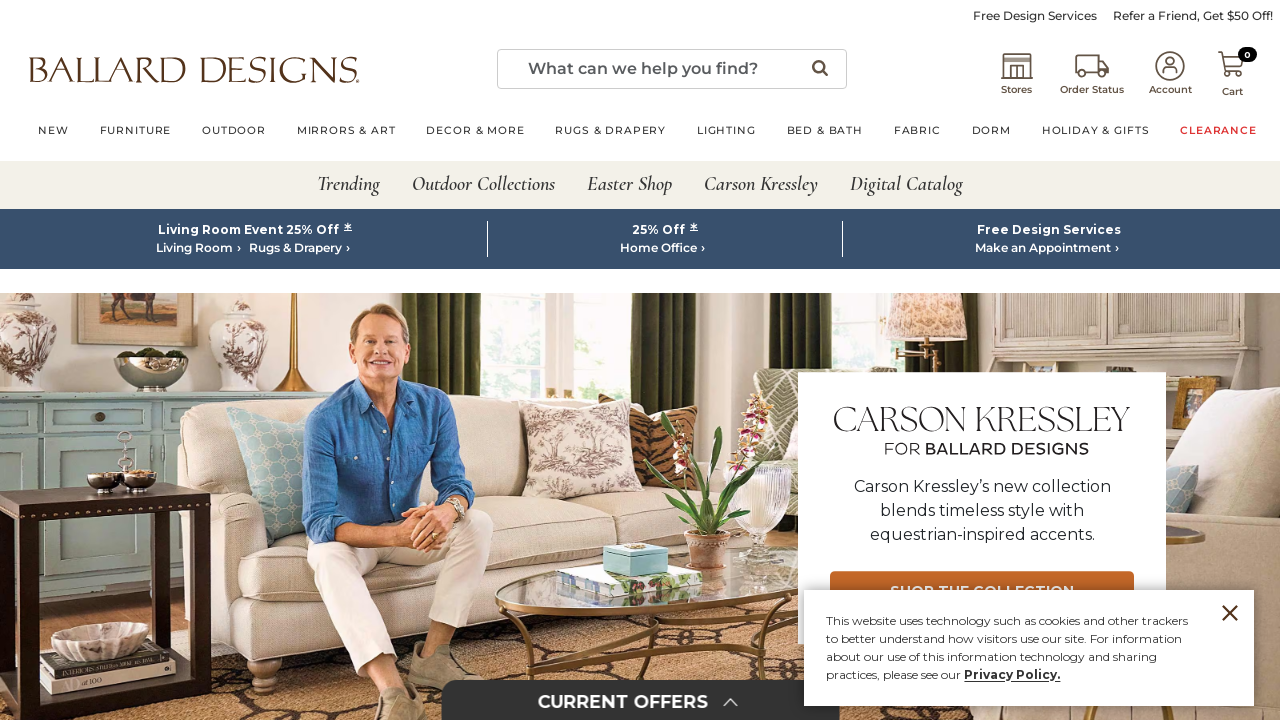

Located Ballard Designs logo element
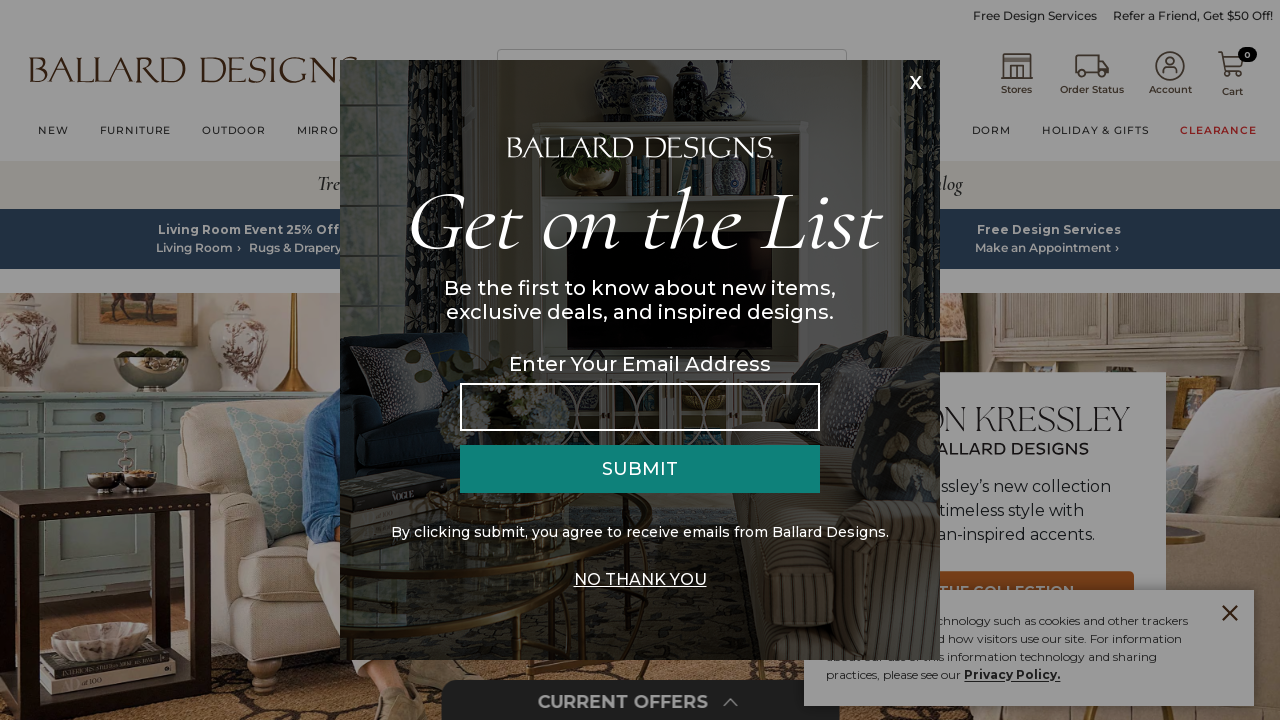

Verified that Ballard Designs logo is visible on homepage
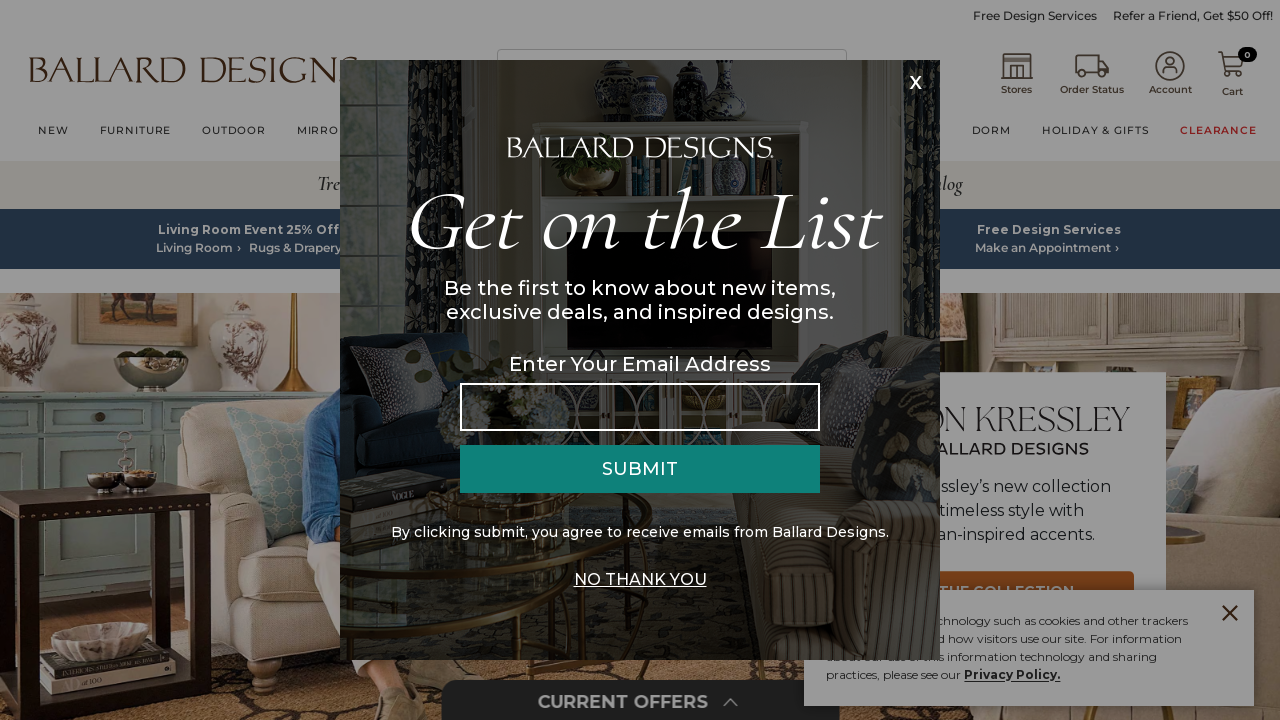

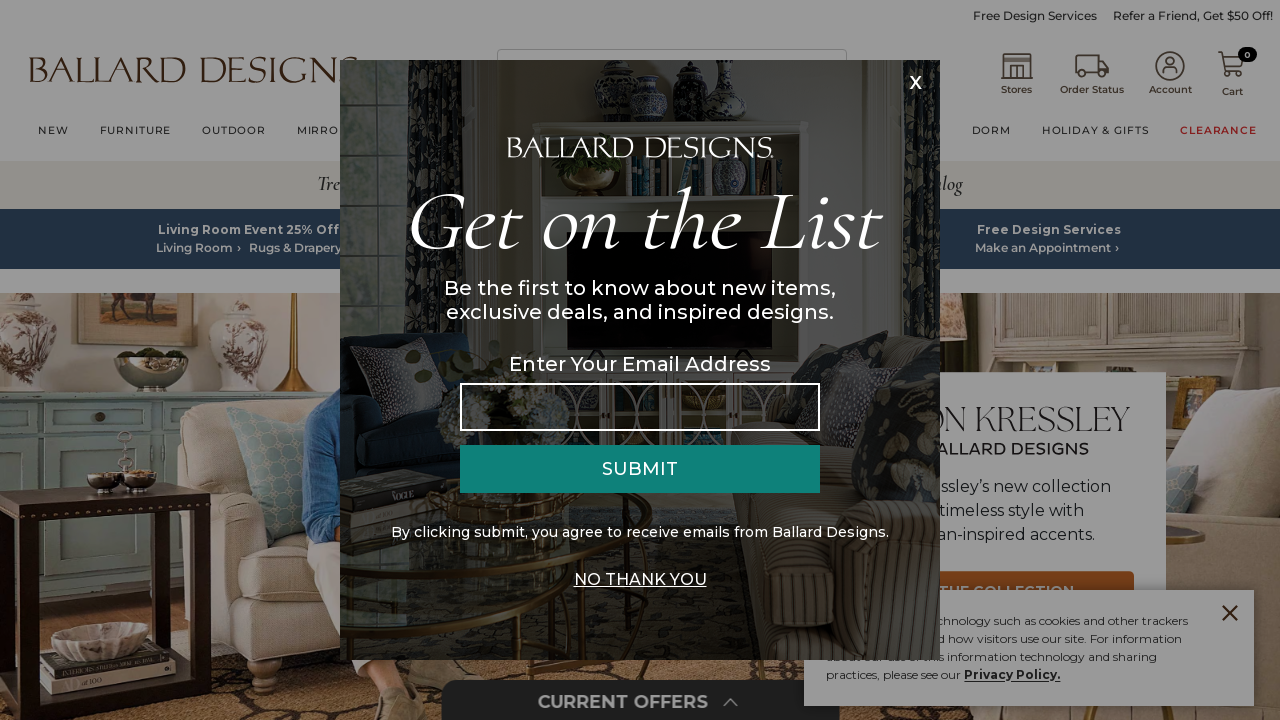